Tests table navigation and XPath selector functionality on a demo table page by clicking to show tables and verifying various table elements and rows are present using different XPath axes (sibling, child, preceding, following, ancestor).

Starting URL: http://automationbykrishna.com/

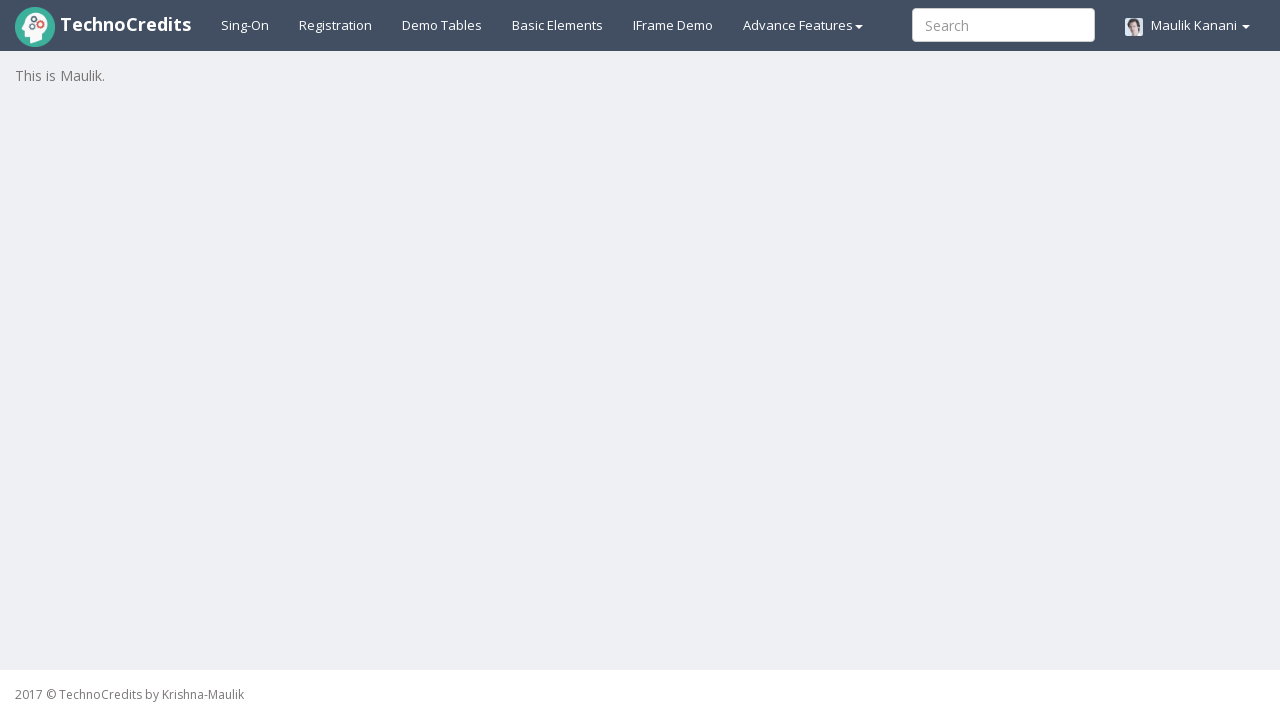

Clicked demo table button to show tables at (442, 25) on #demotable
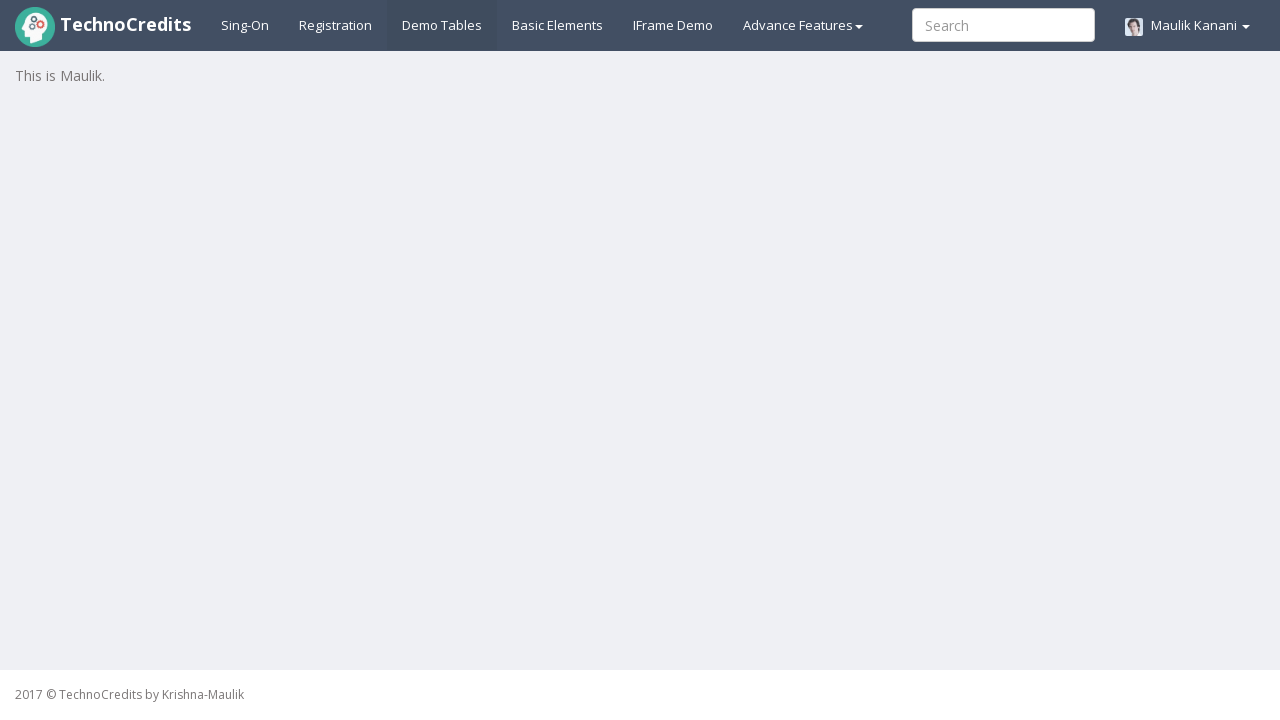

Table 1 is now visible on the page
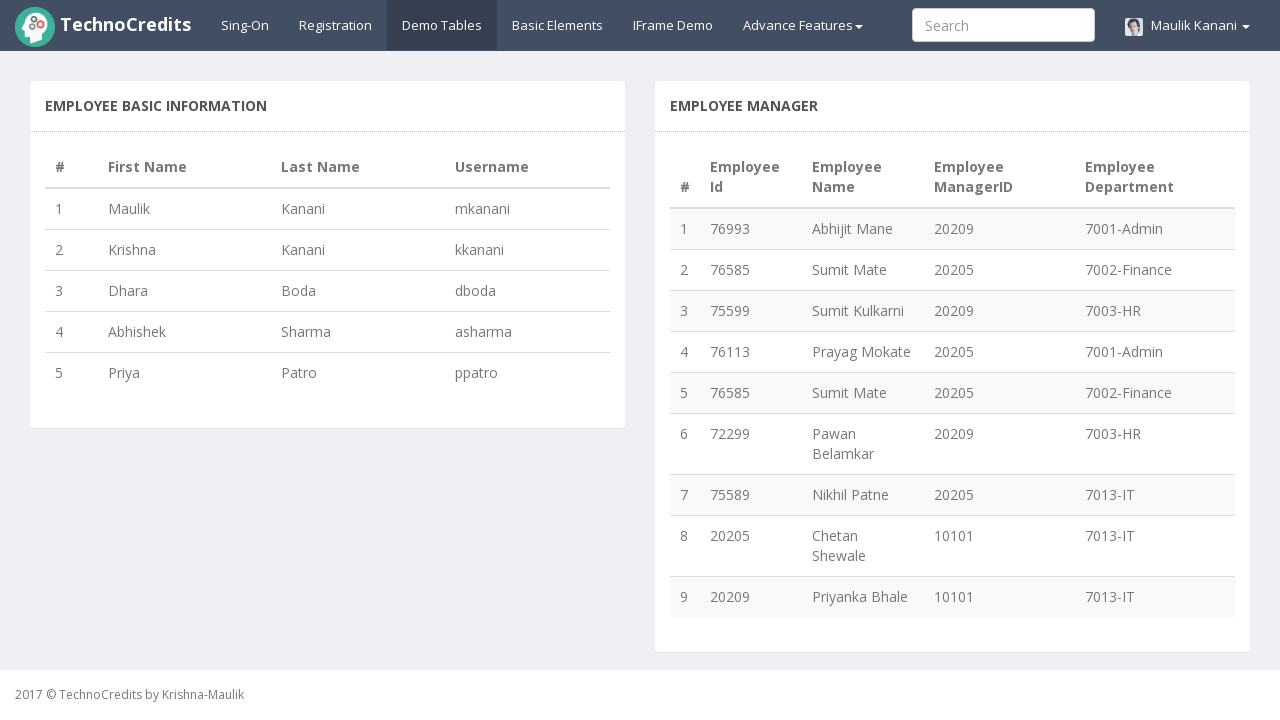

Verified sibling rows of Krishna exist in table 1 using XPath sibling axis
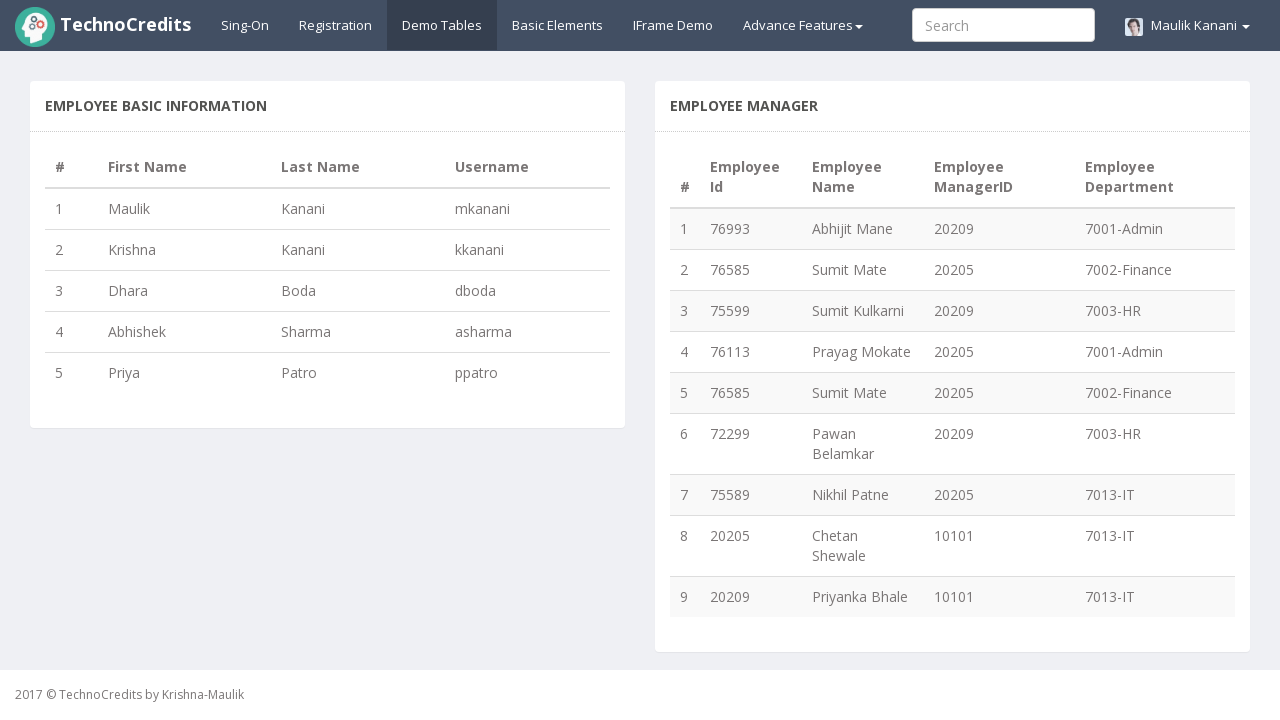

Verified row with employee ID 75589 exists in table 2
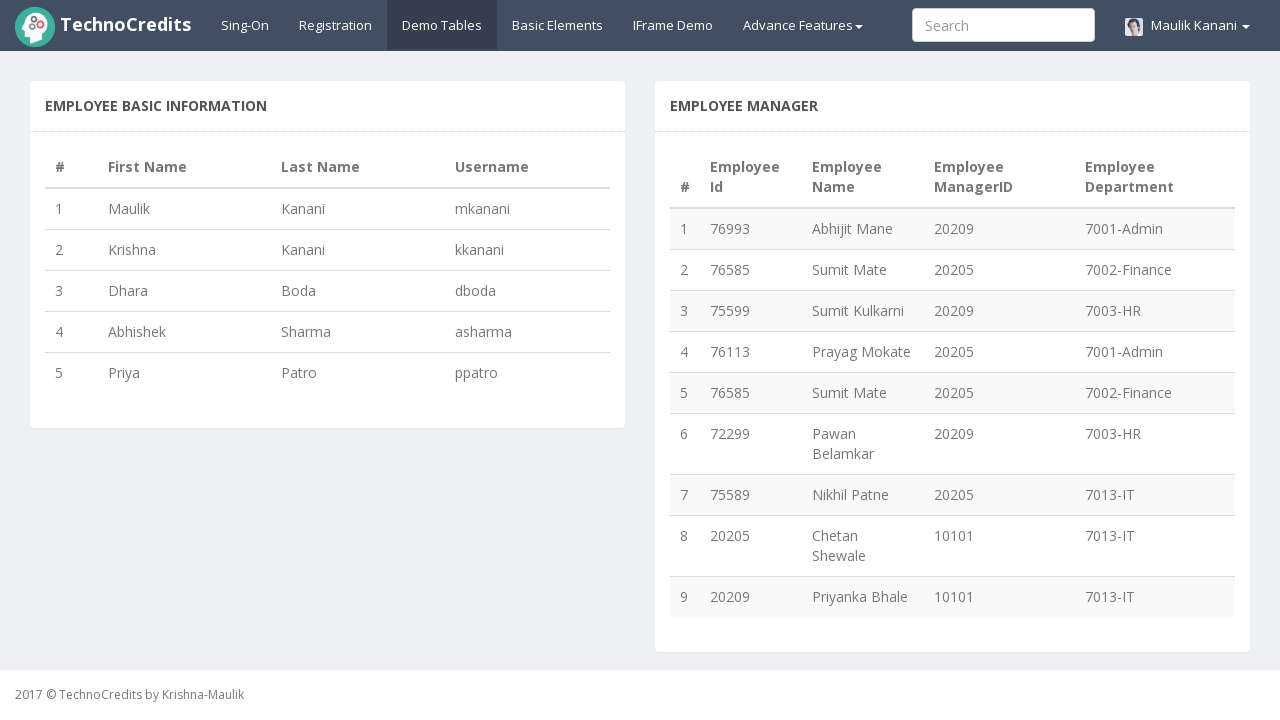

Verified preceding sibling rows before Nikhil Patne using XPath preceding-sibling axis
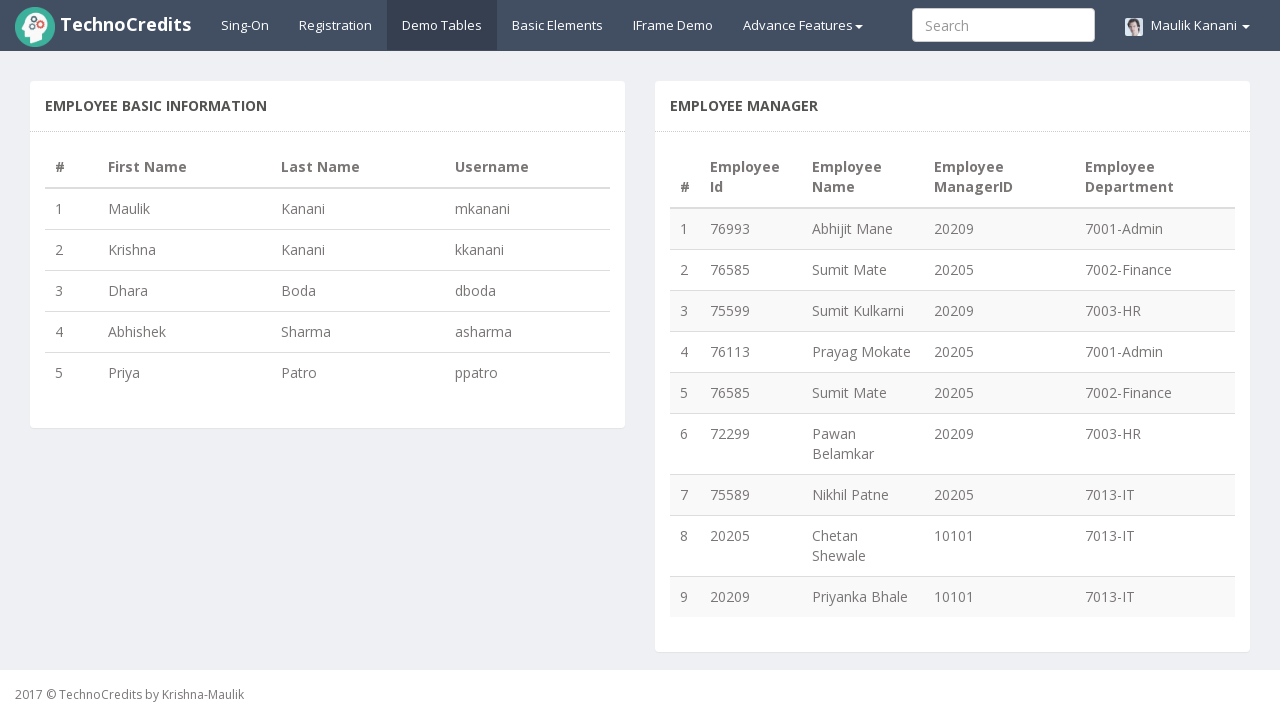

Verified rows after employee id 76113 exist using XPath following axis
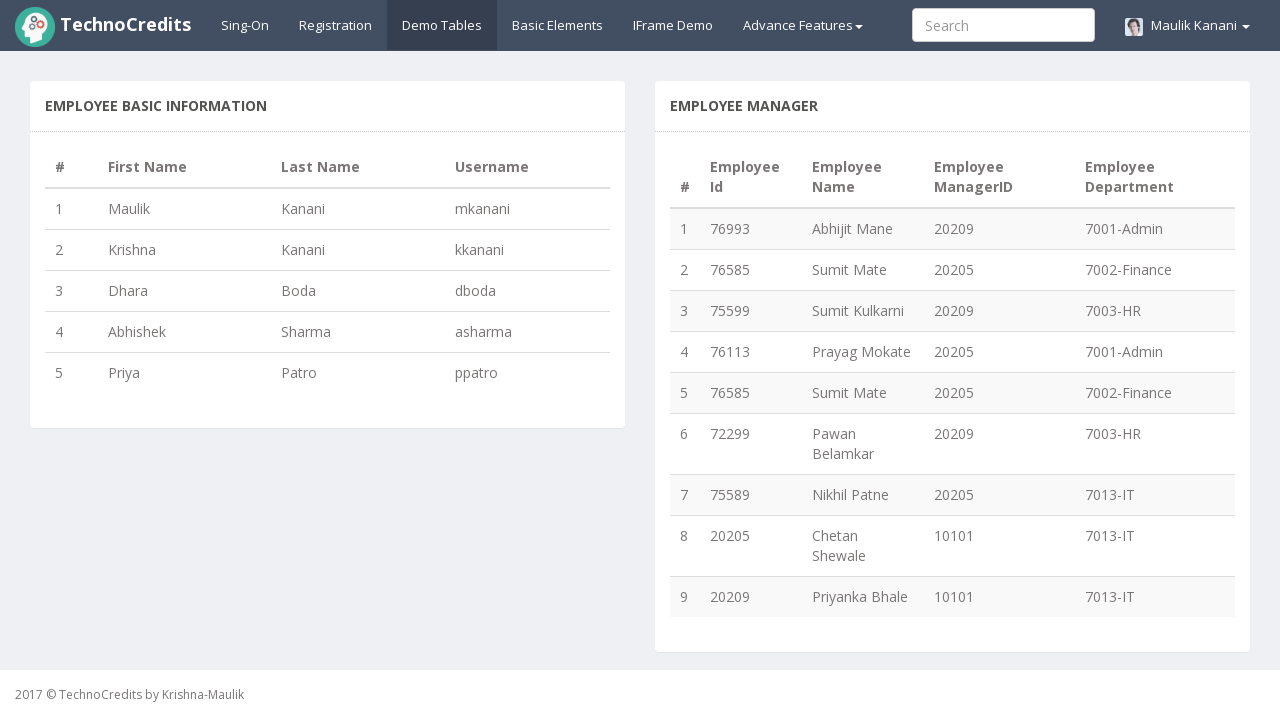

Verified rows before employee id 76113 exist using XPath preceding axis
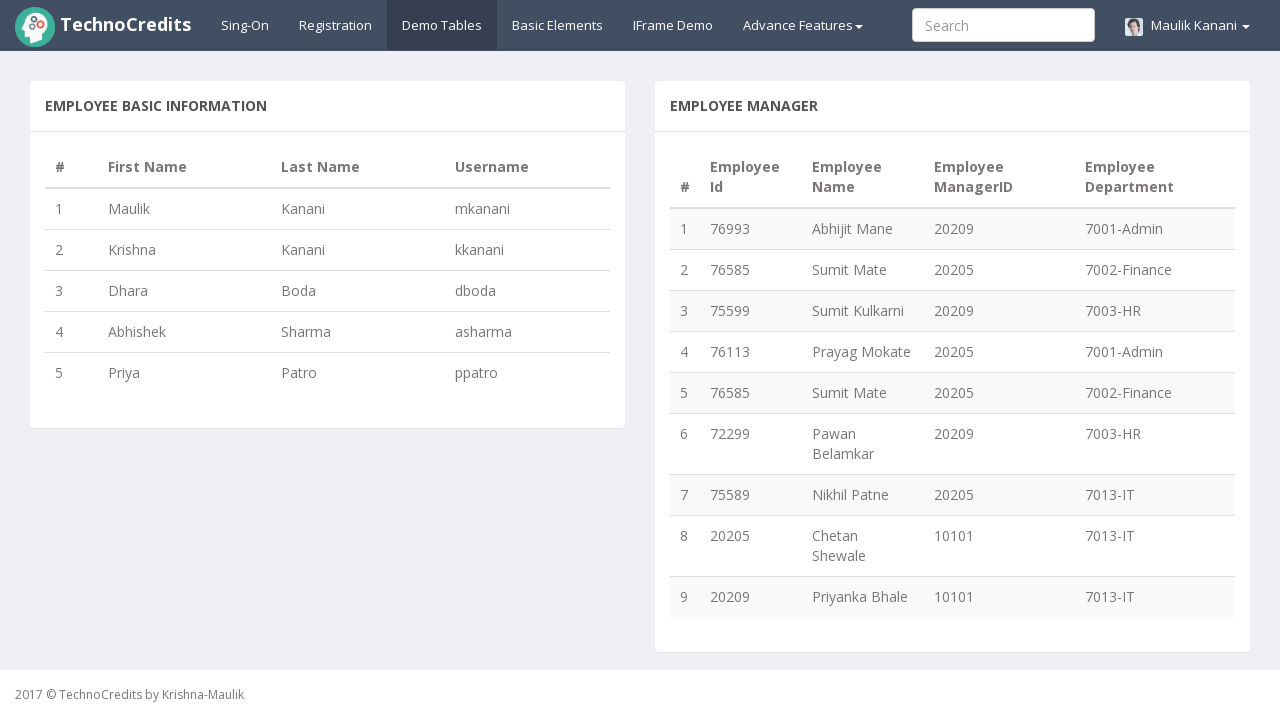

Verified employee names column exists in table 2 using XPath child axis
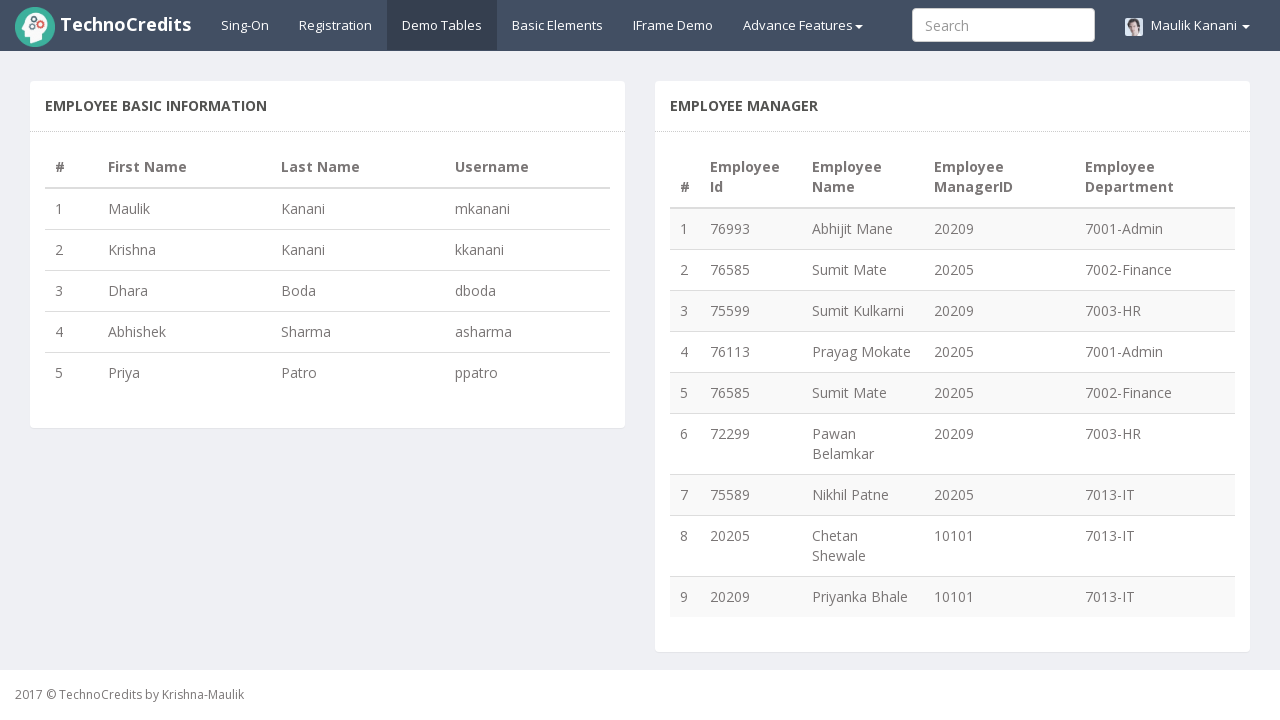

Verified ancestor navigation works by finding table 1 element using XPath ancestor axis from table 2 reference
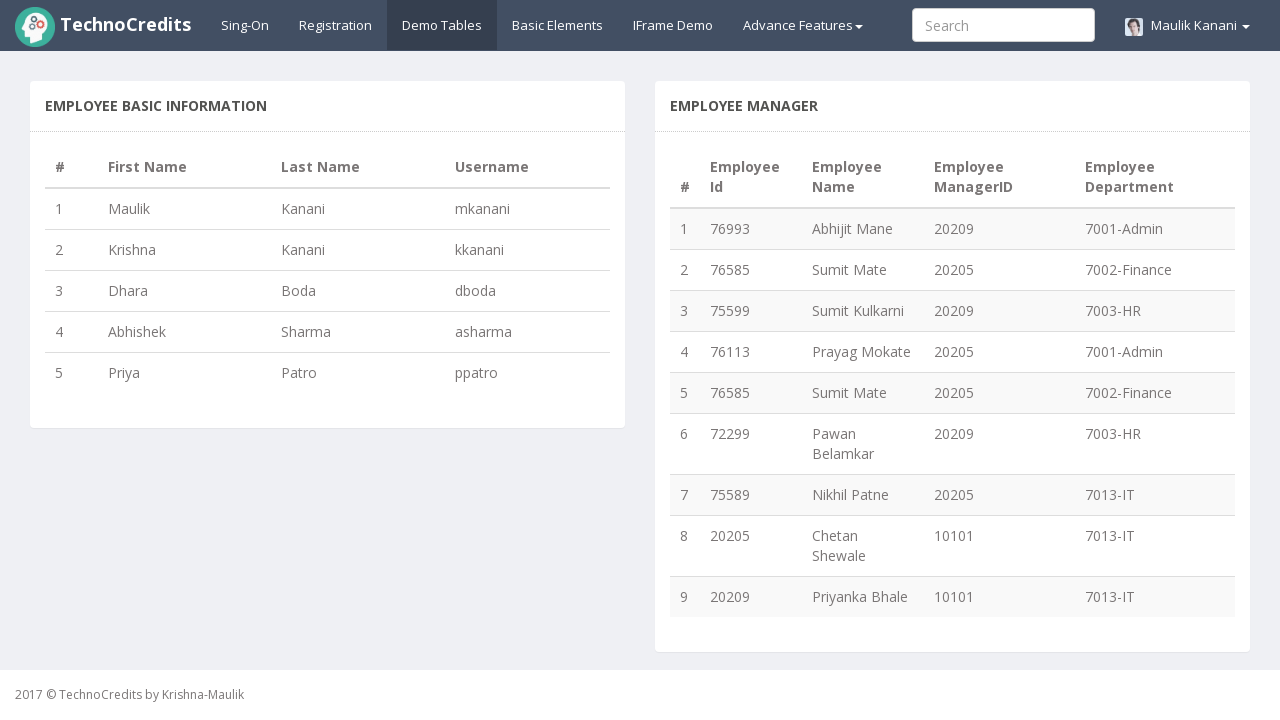

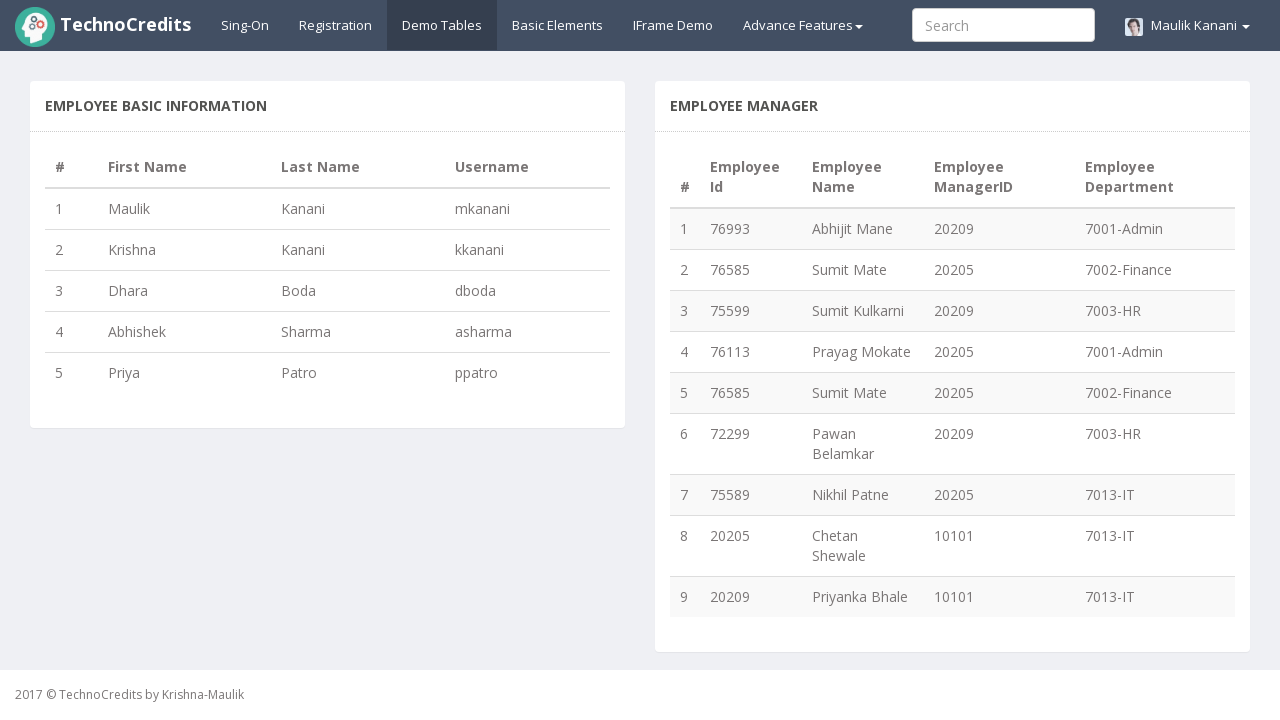